Tests drag and drop functionality on jQuery UI demo page by dragging an element and dropping it onto a target area

Starting URL: https://jqueryui.com/droppable

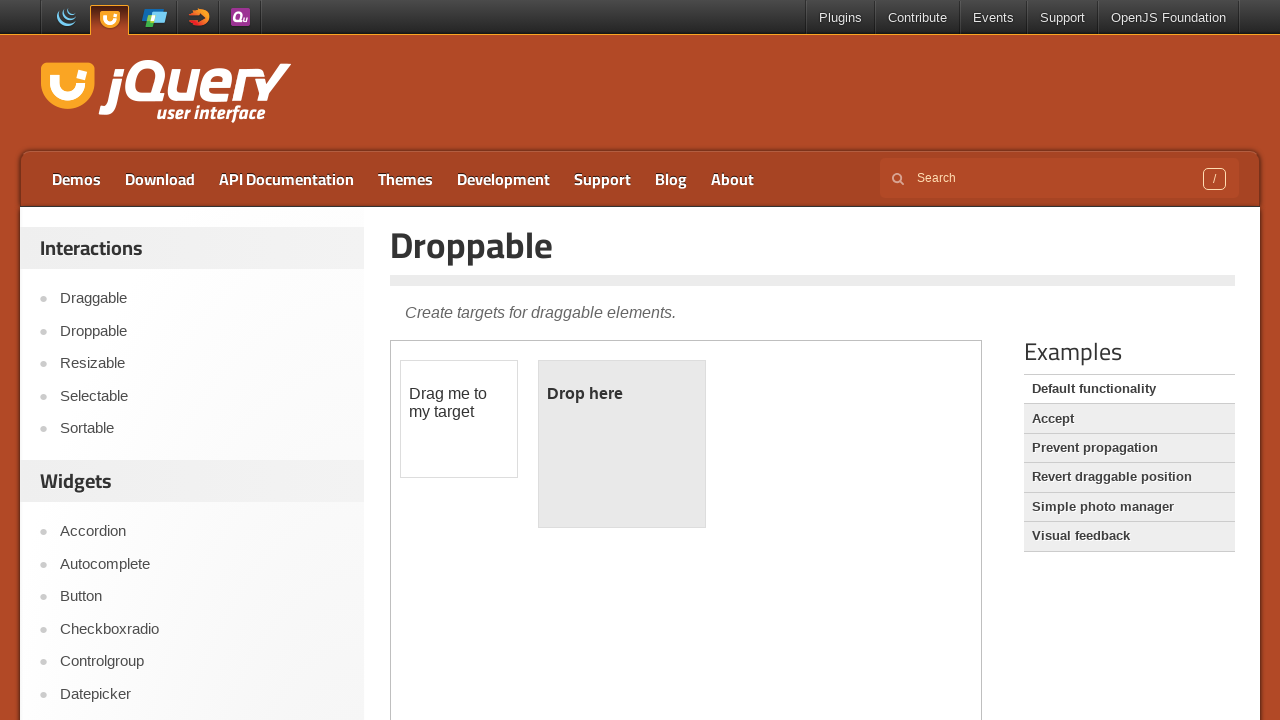

Located iframe containing drag and drop demo
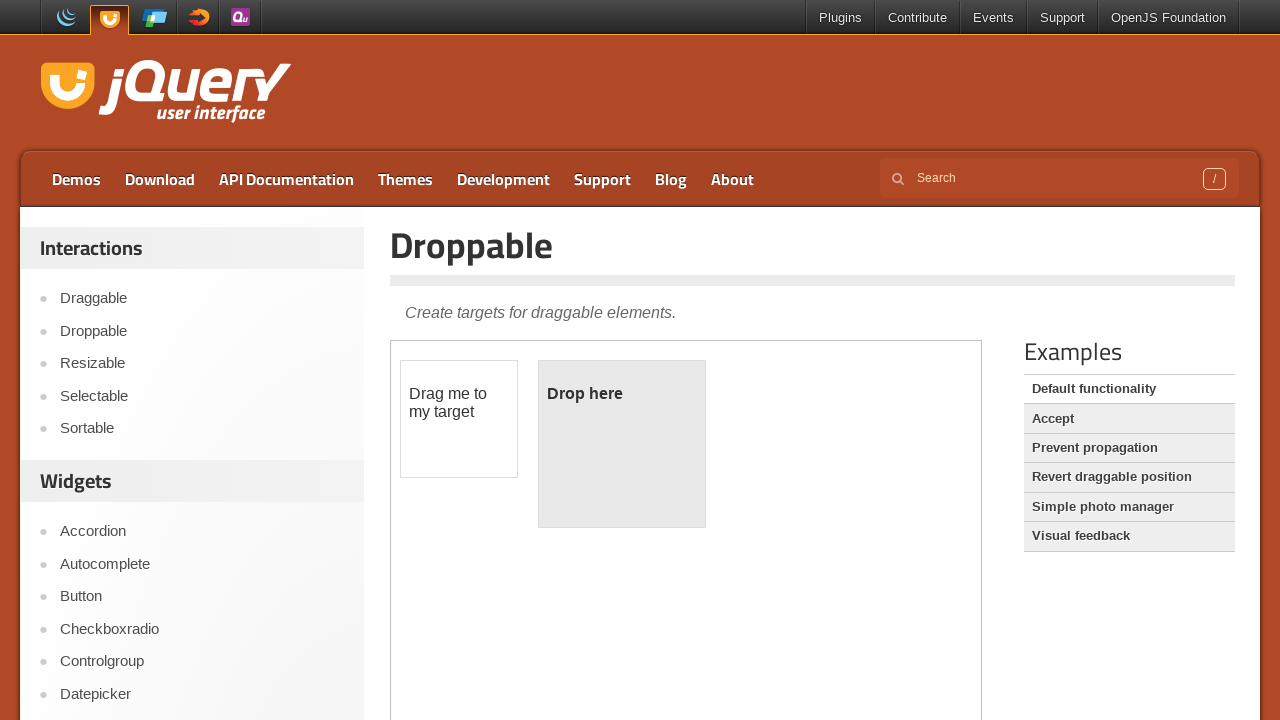

Located draggable element with id 'draggable'
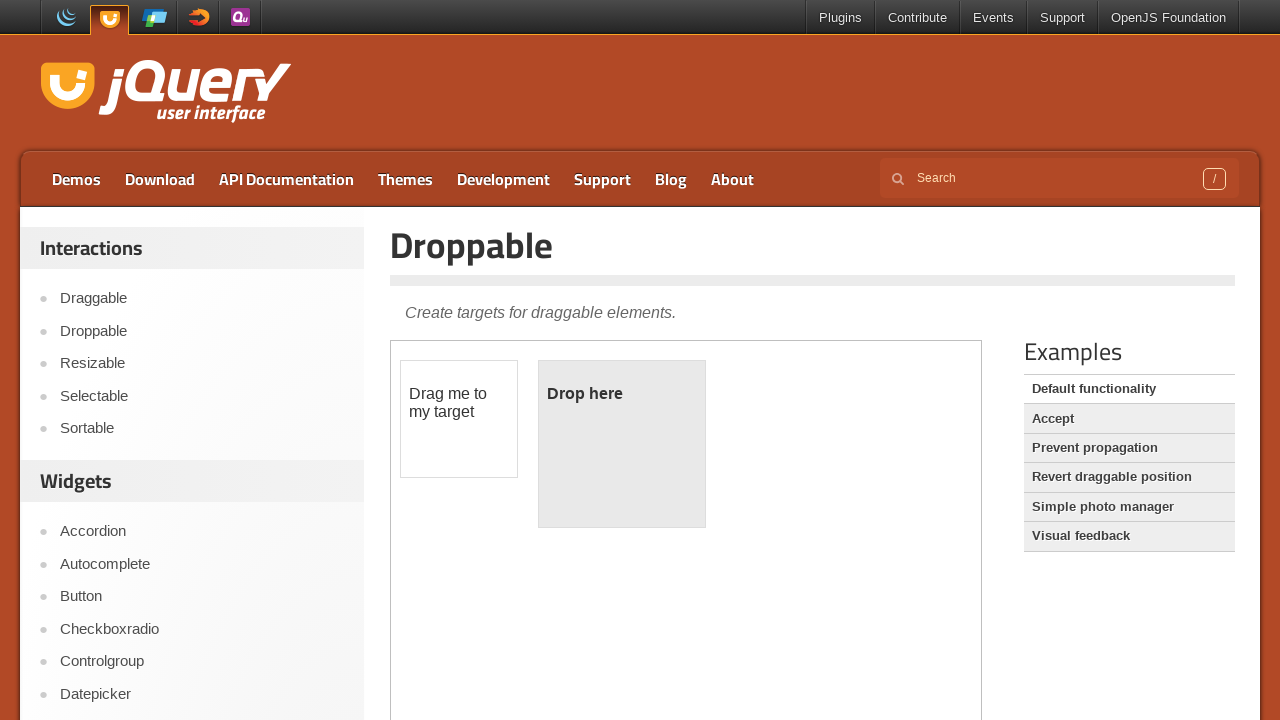

Located droppable target element with id 'droppable'
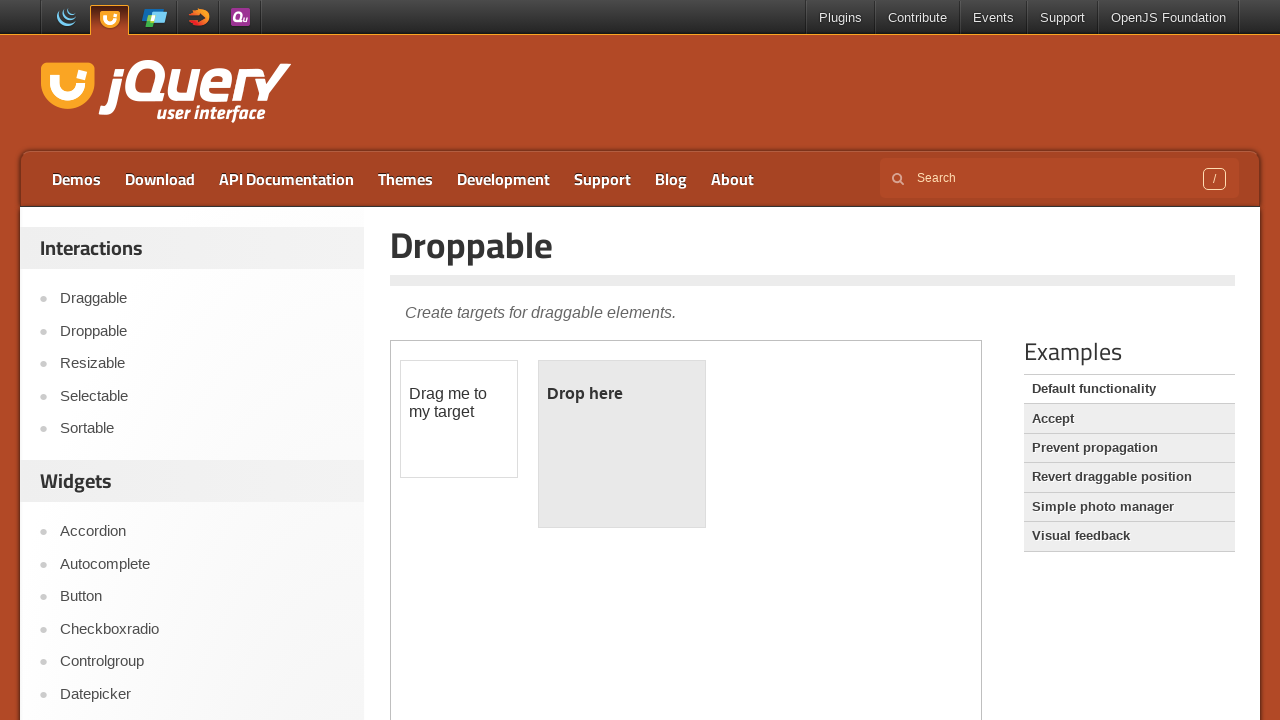

Dragged draggable element and dropped it onto droppable target at (622, 444)
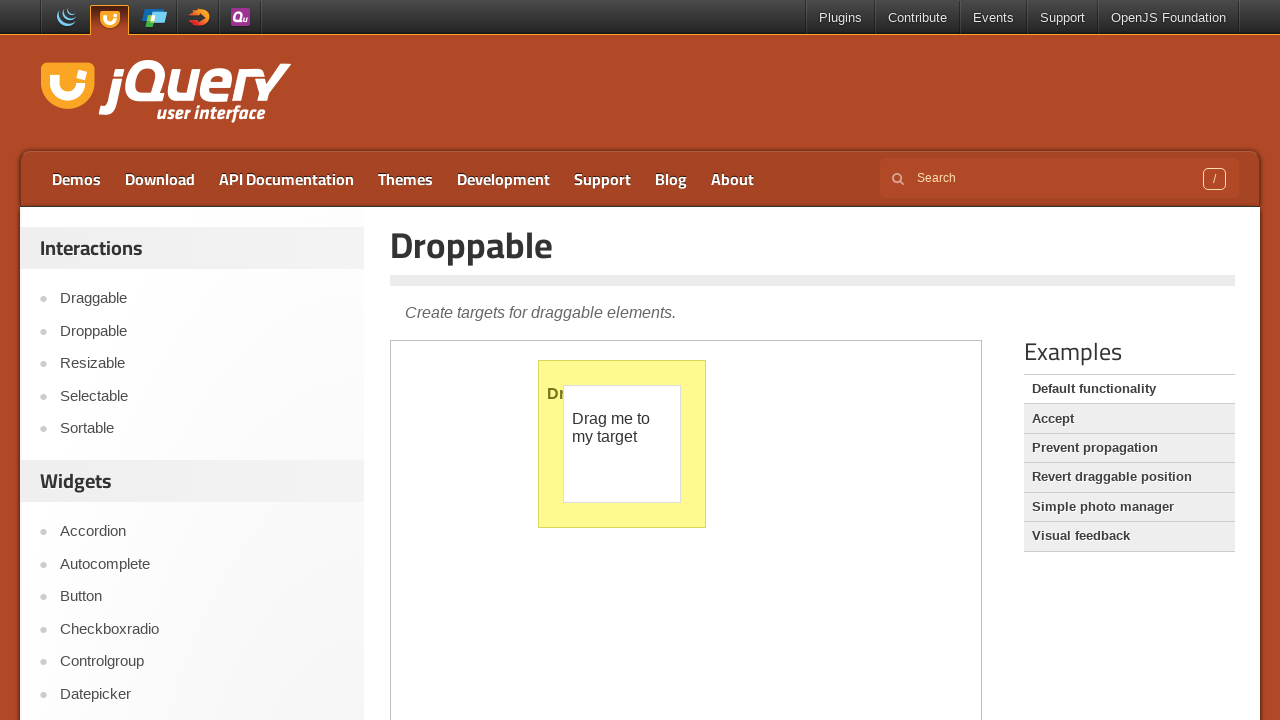

Located 'Dropped!' text element to verify drop action
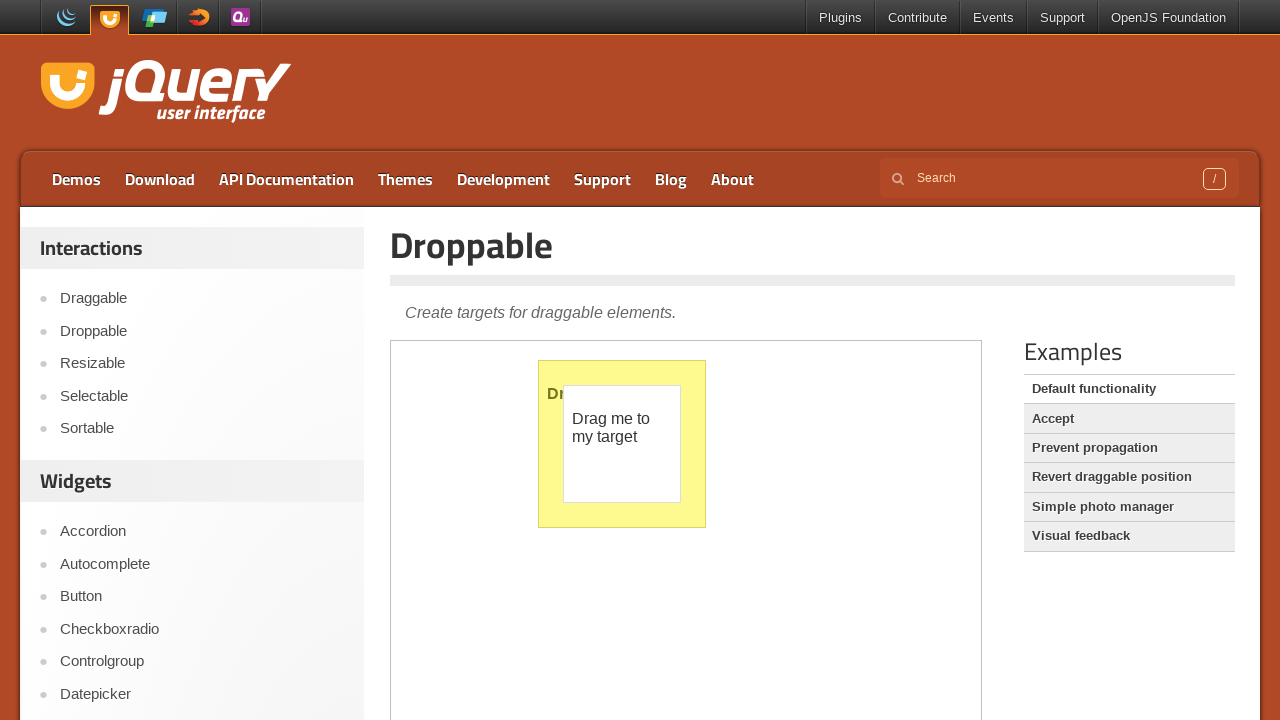

Verified 'Dropped!' text is visible - drag and drop successful
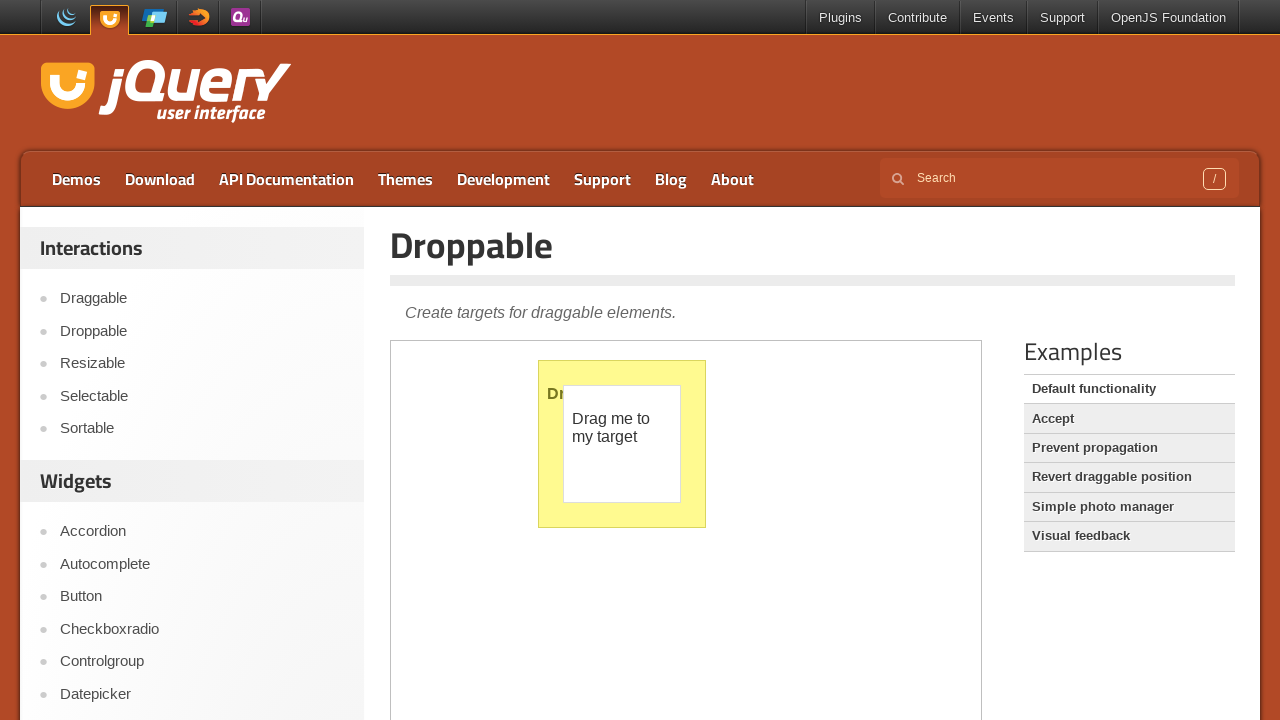

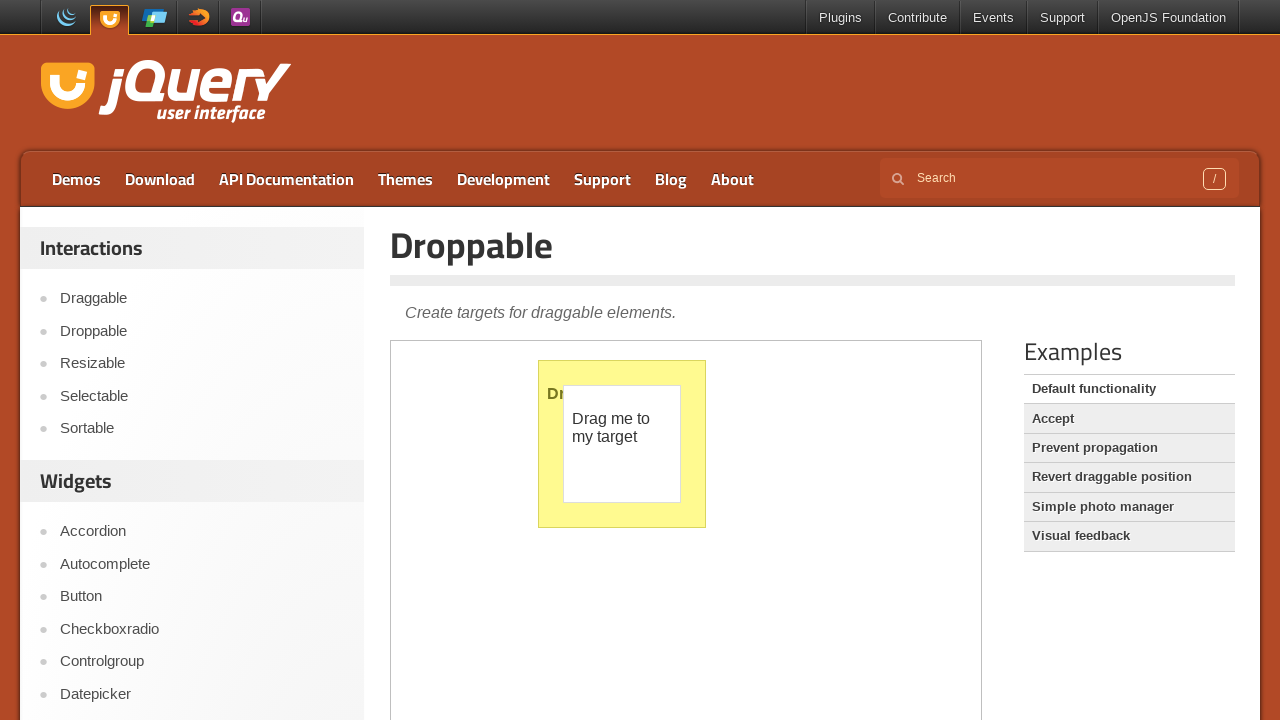